Tests the Personal Data Processing Policy footer link by clicking it and verifying the page navigates correctly

Starting URL: https://www.leomax.ru

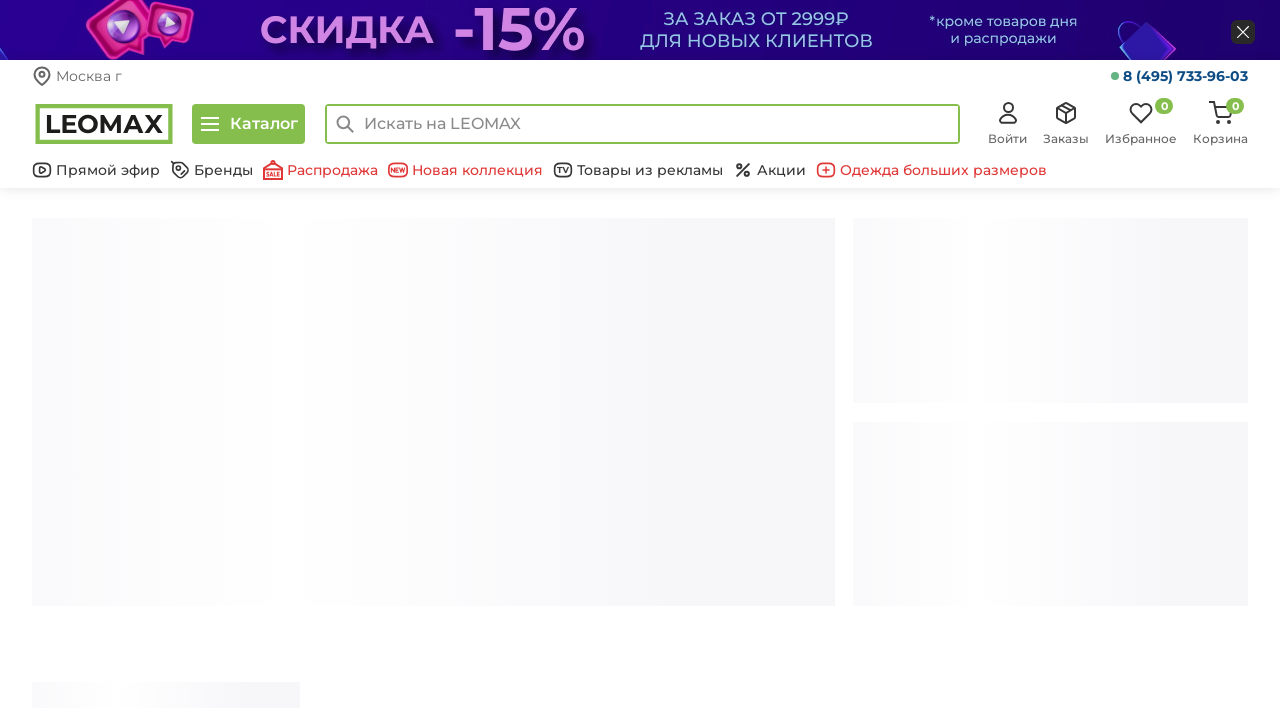

Clicked Personal Data Processing Policy footer link at (410, 500) on .col-xs-12 [href='/info/politika_obrabotki_personalnykh_dannykh/']
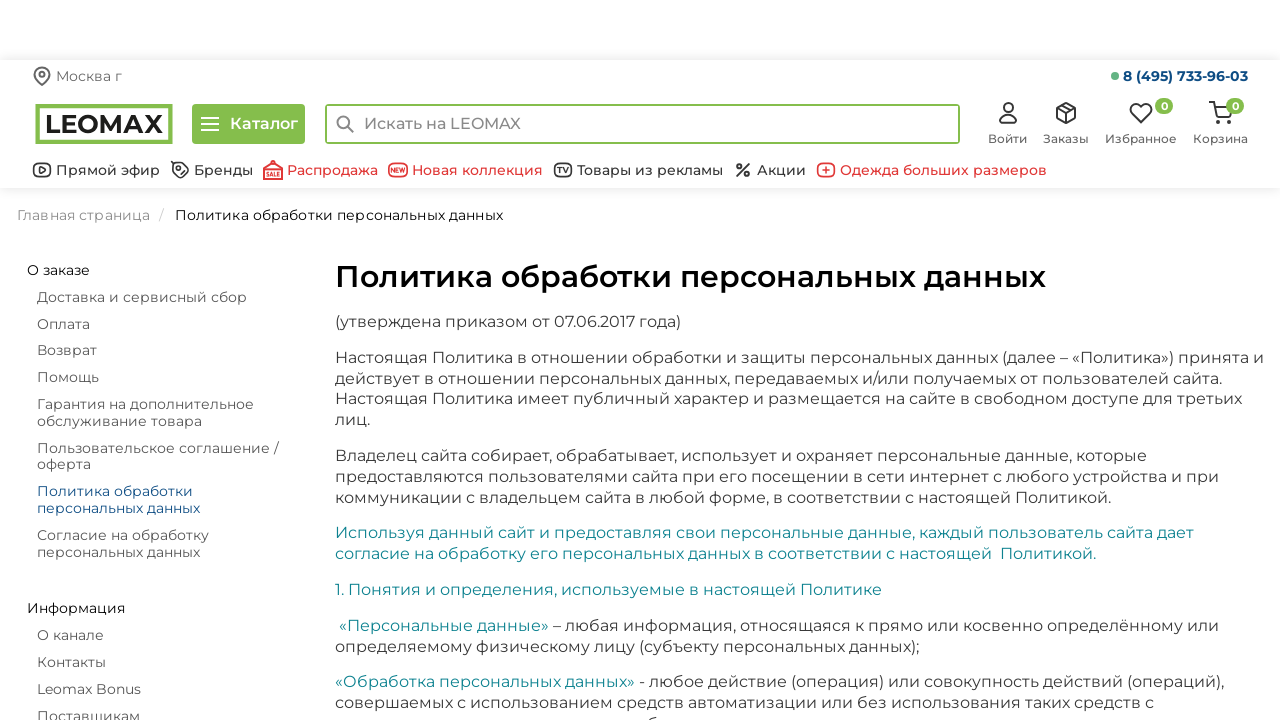

Personal Data Processing Policy page loaded
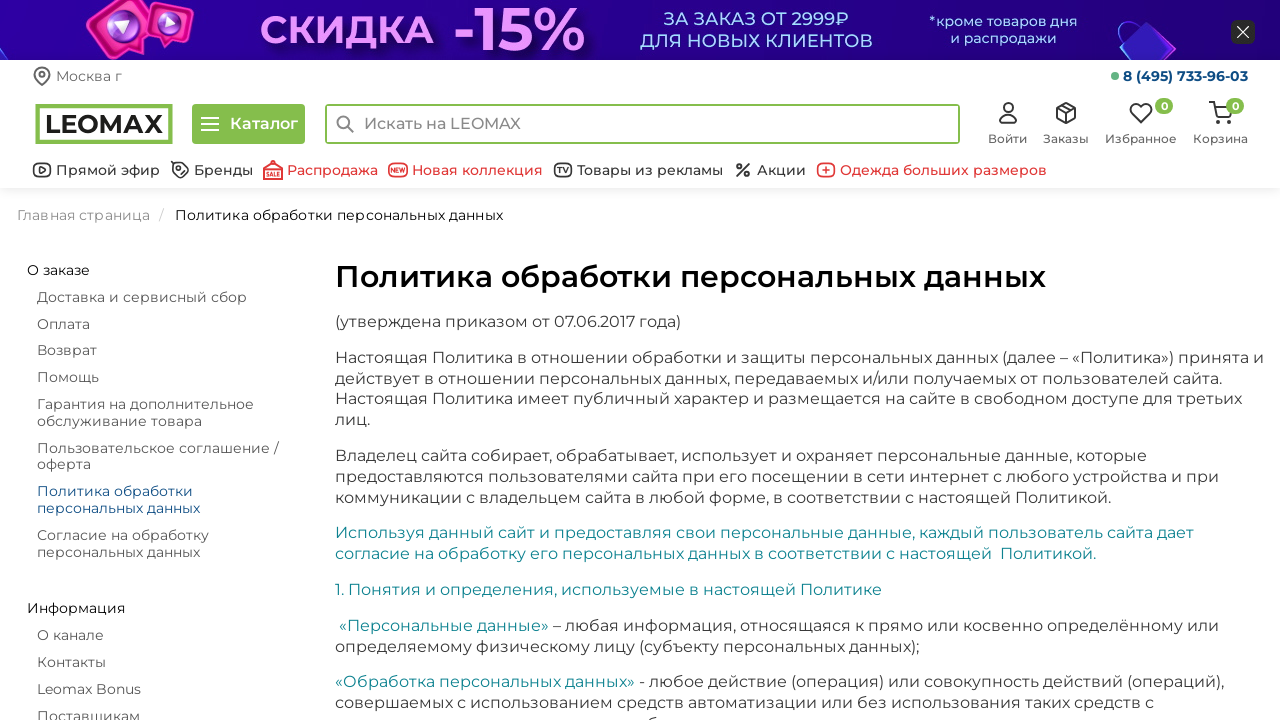

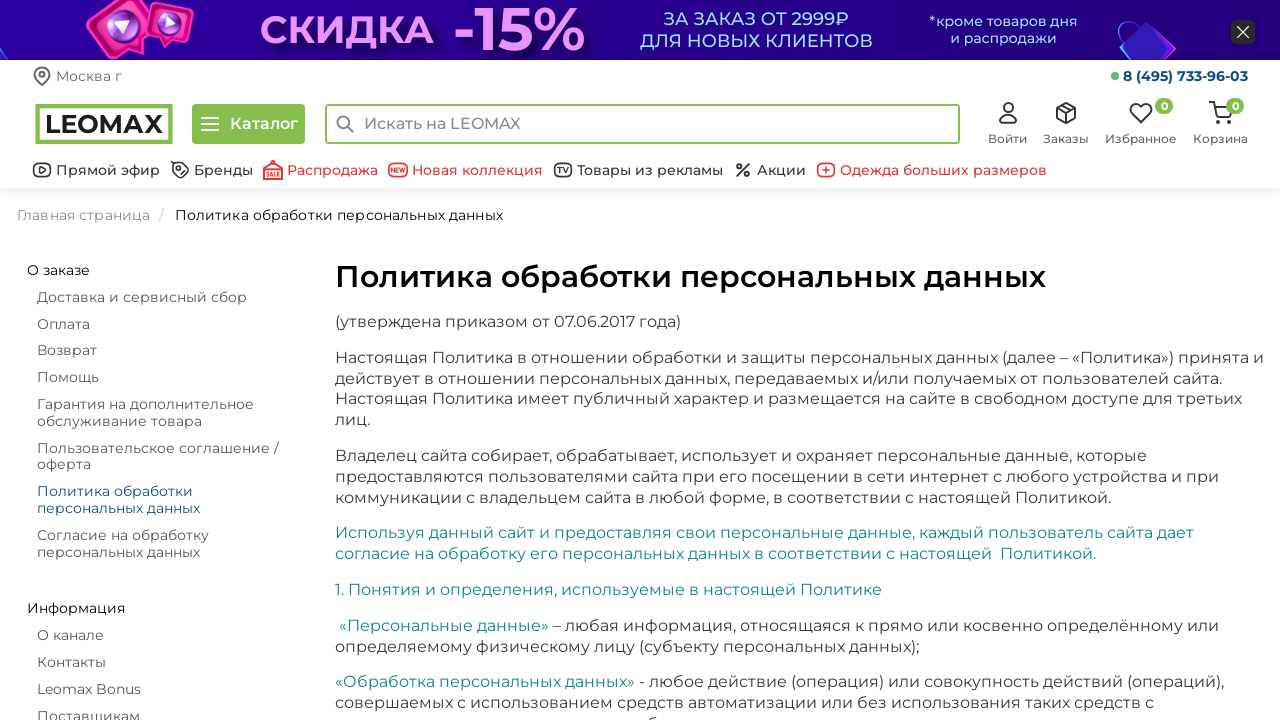